Tests AJIO website by searching for bags, applying filters, and navigating through the product listing page

Starting URL: https://www.ajio.com/

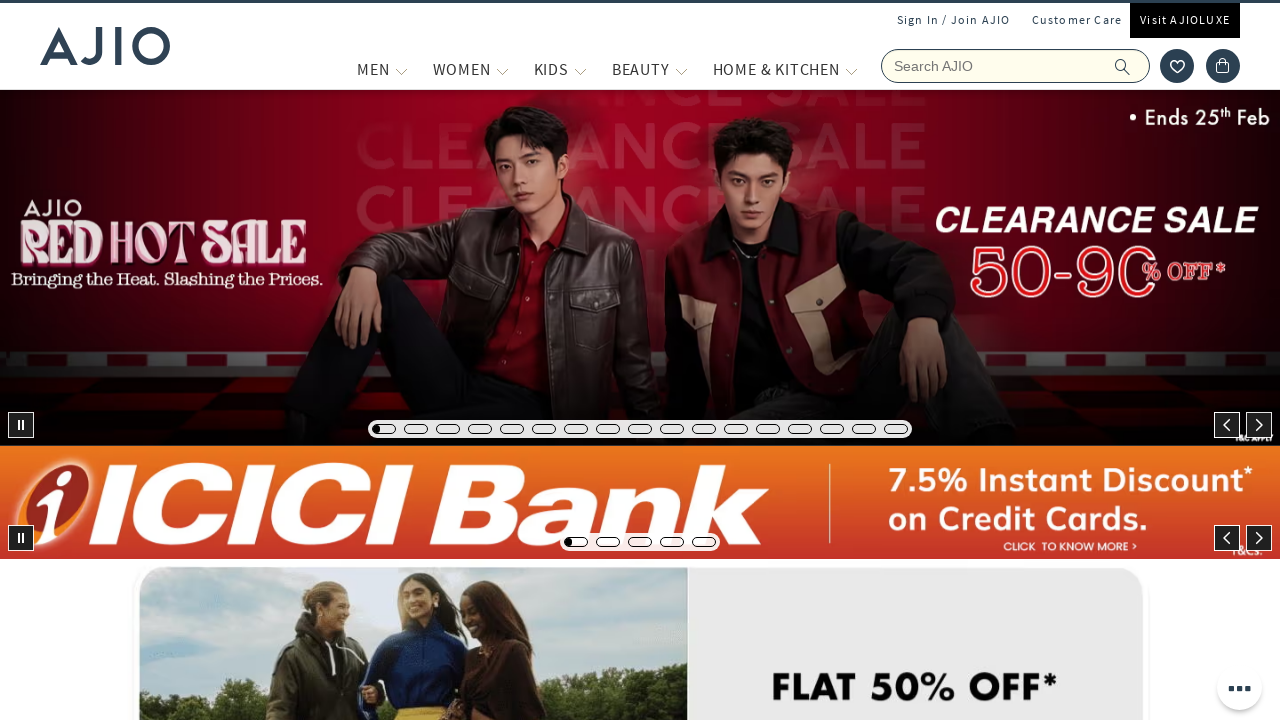

Filled search field with 'bags' on input[name='searchVal']
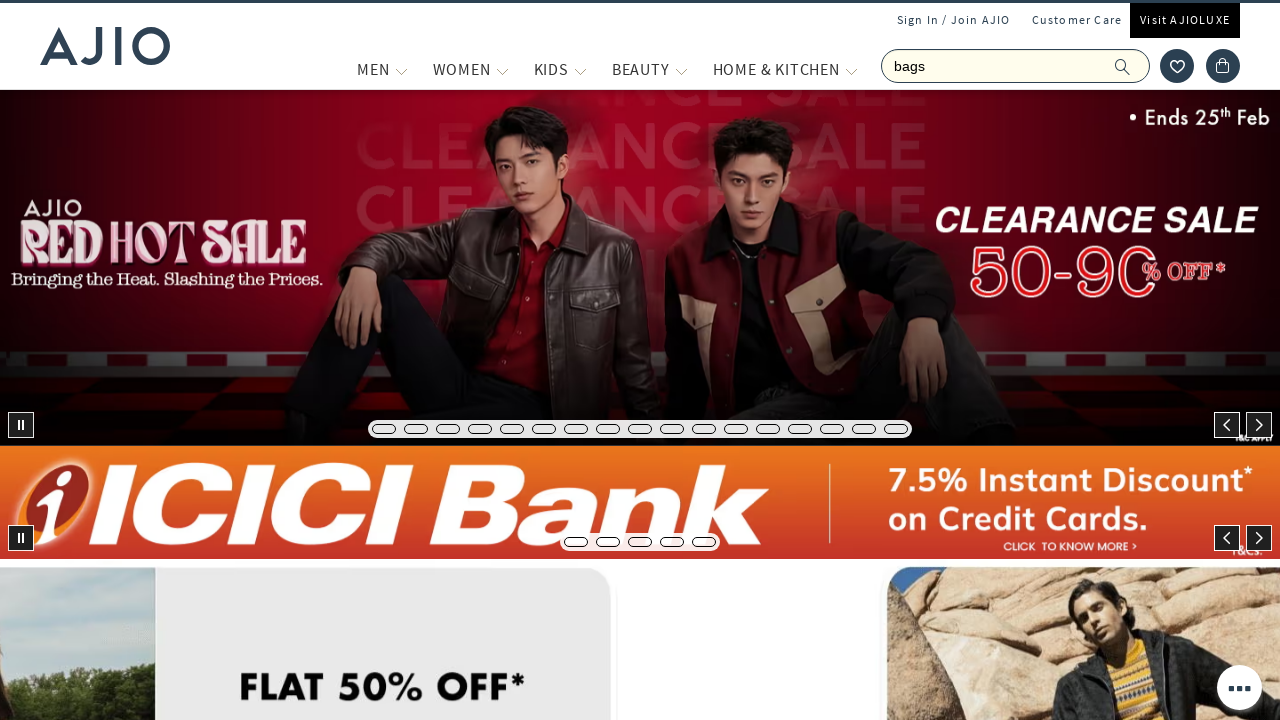

Clicked search button to search for bags at (1123, 66) on .ic-search
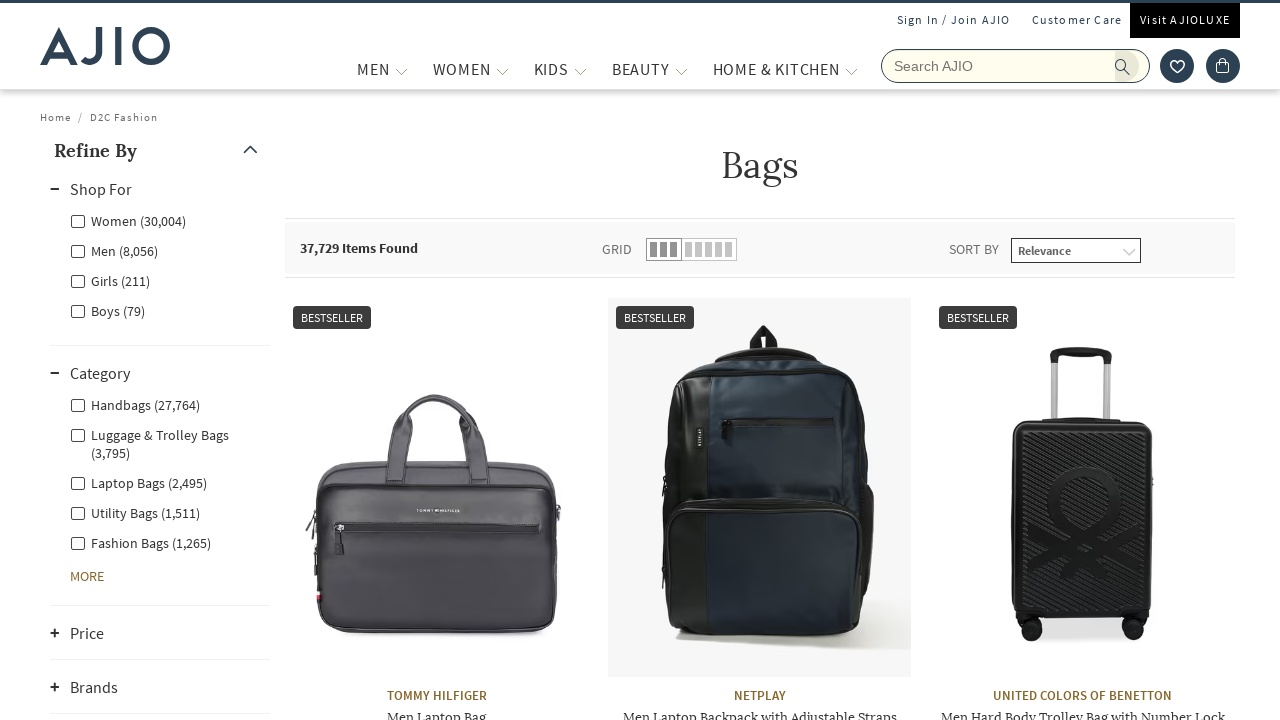

Clicked on third category filter item at (160, 250) on (//li[@class='rilrtl-list-item'])[3]
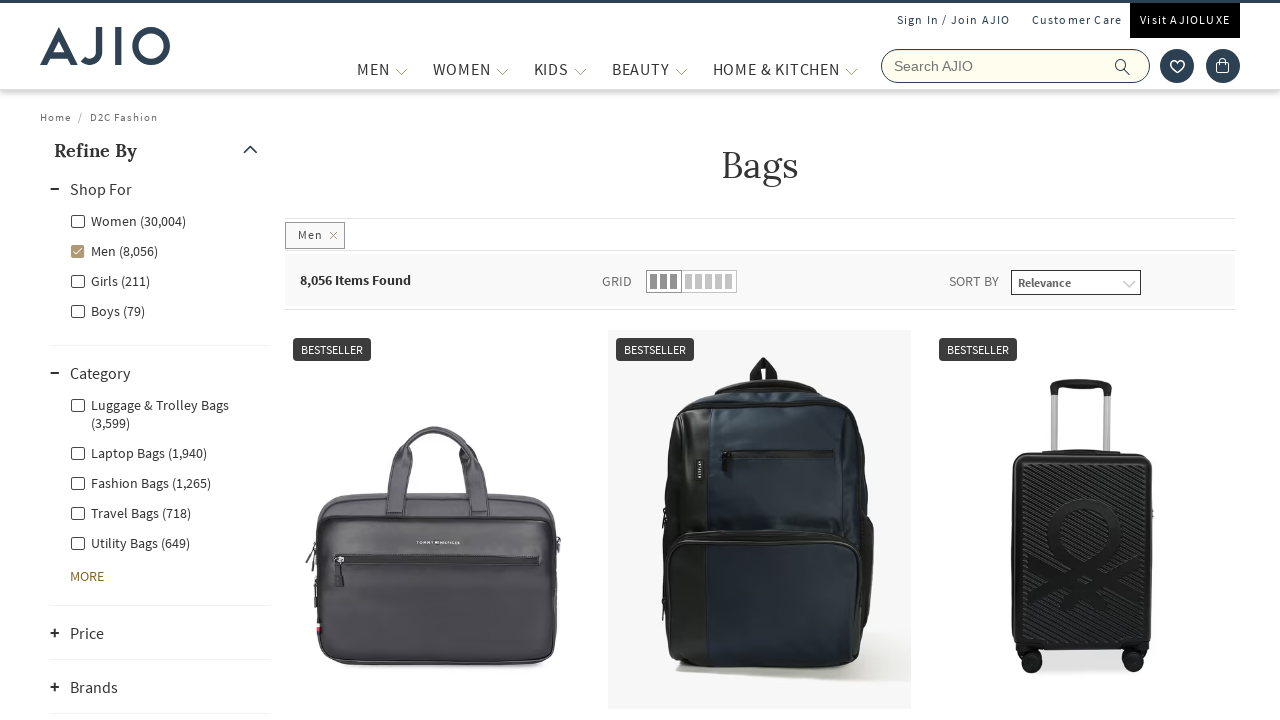

Clicked 'Men - Fashion Bags' checkbox filter at (160, 482) on xpath=//div[@class='facet-linkhead' and input[@type='checkbox' and @id='Men - Fa
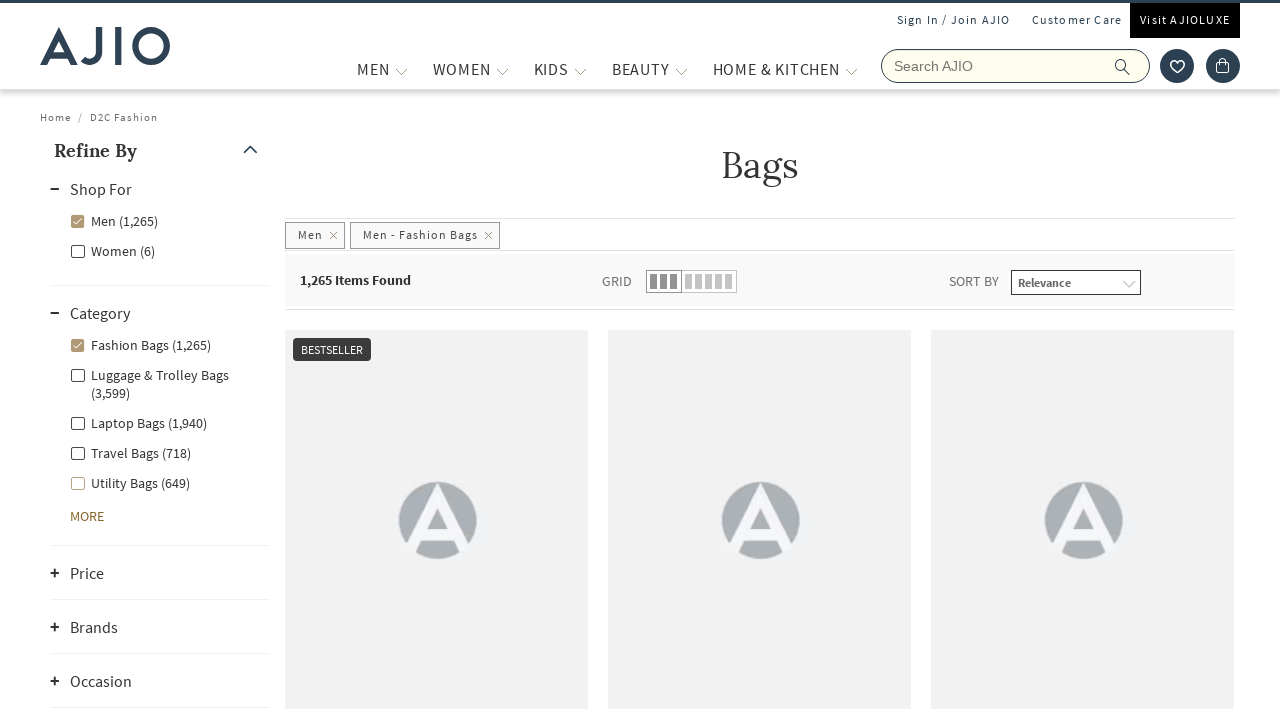

Waited for product count element to load
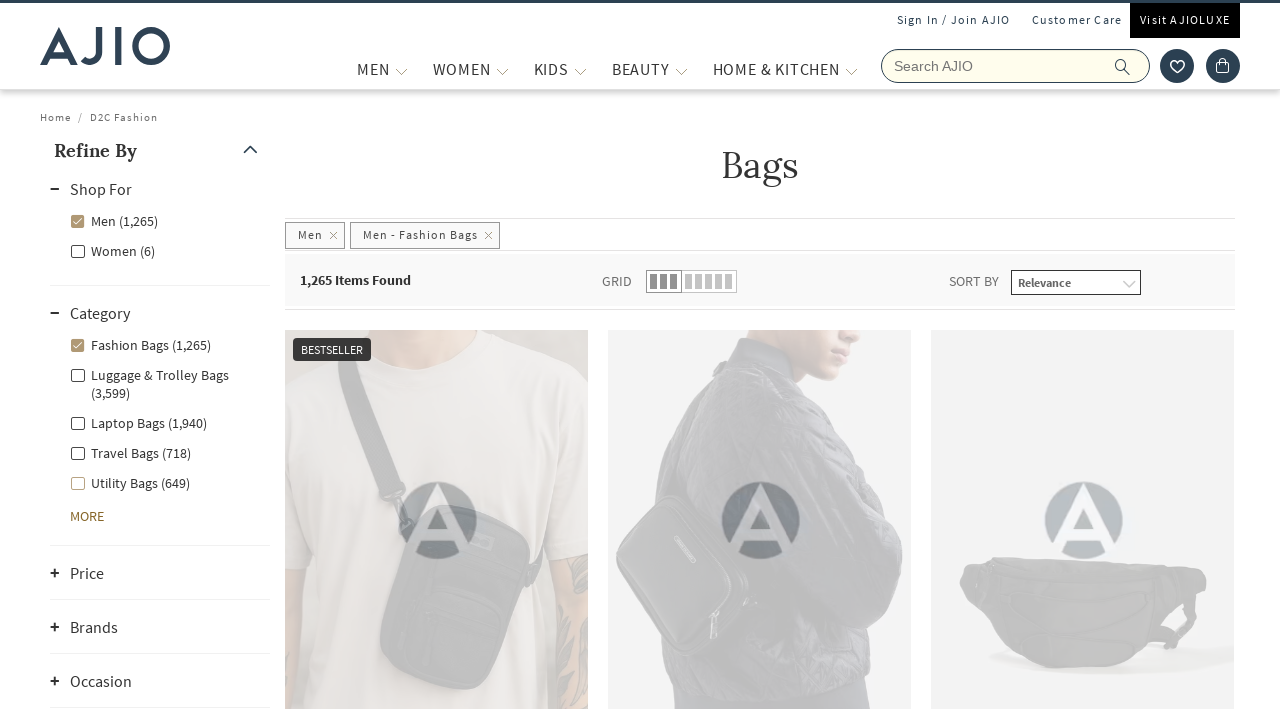

Verified brand elements are visible
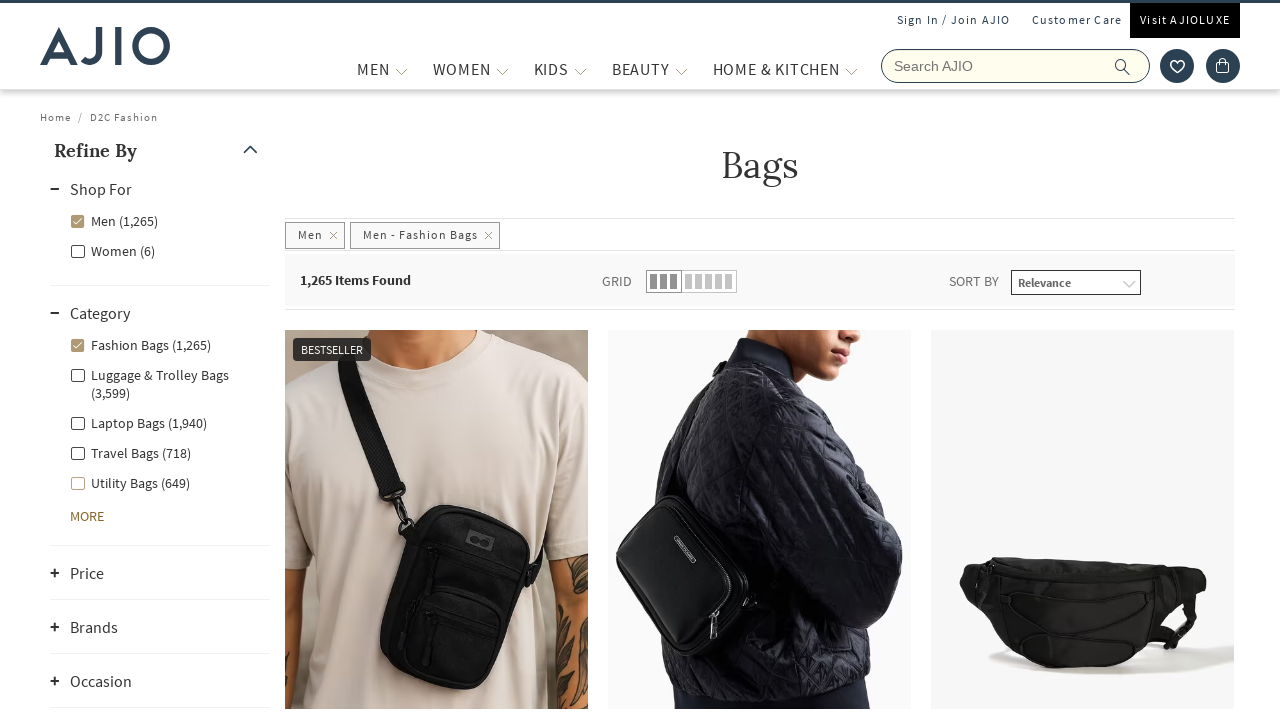

Verified bag name elements are visible
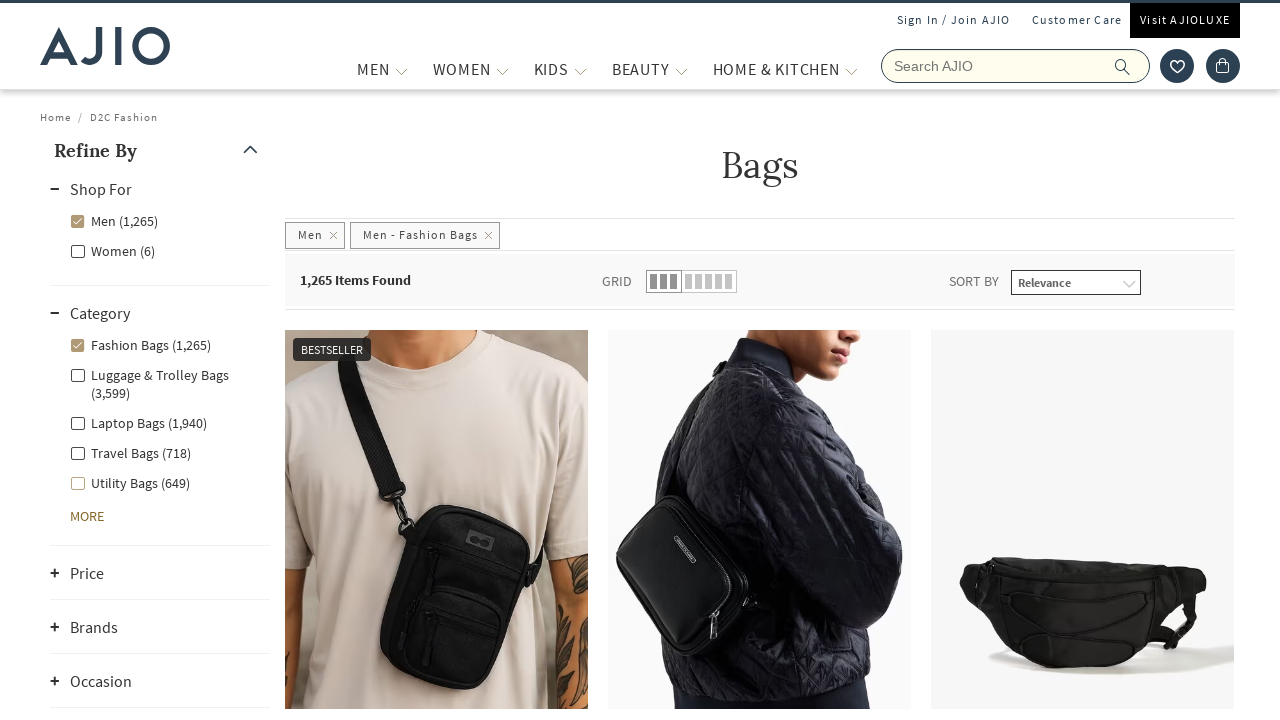

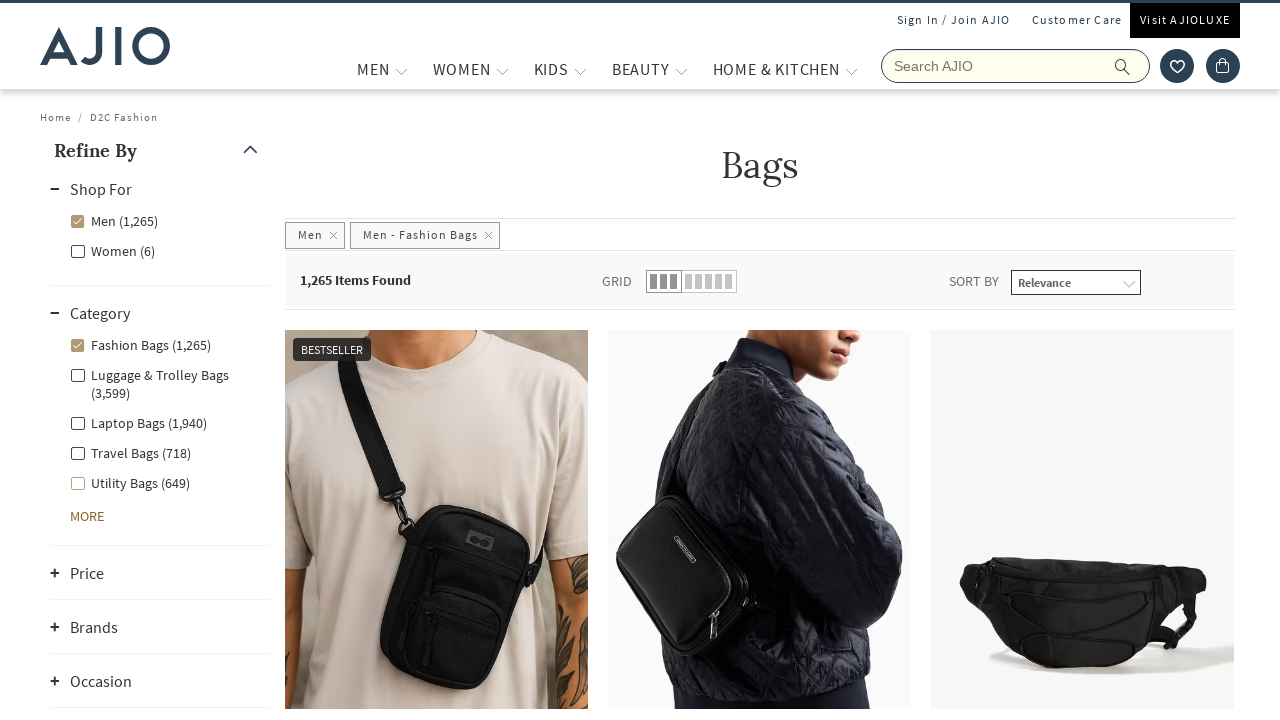